Navigates to a Selenium practice page and scrolls down the page by 500 pixels using JavaScript execution

Starting URL: https://rahulshettyacademy.com/AutomationPractice/

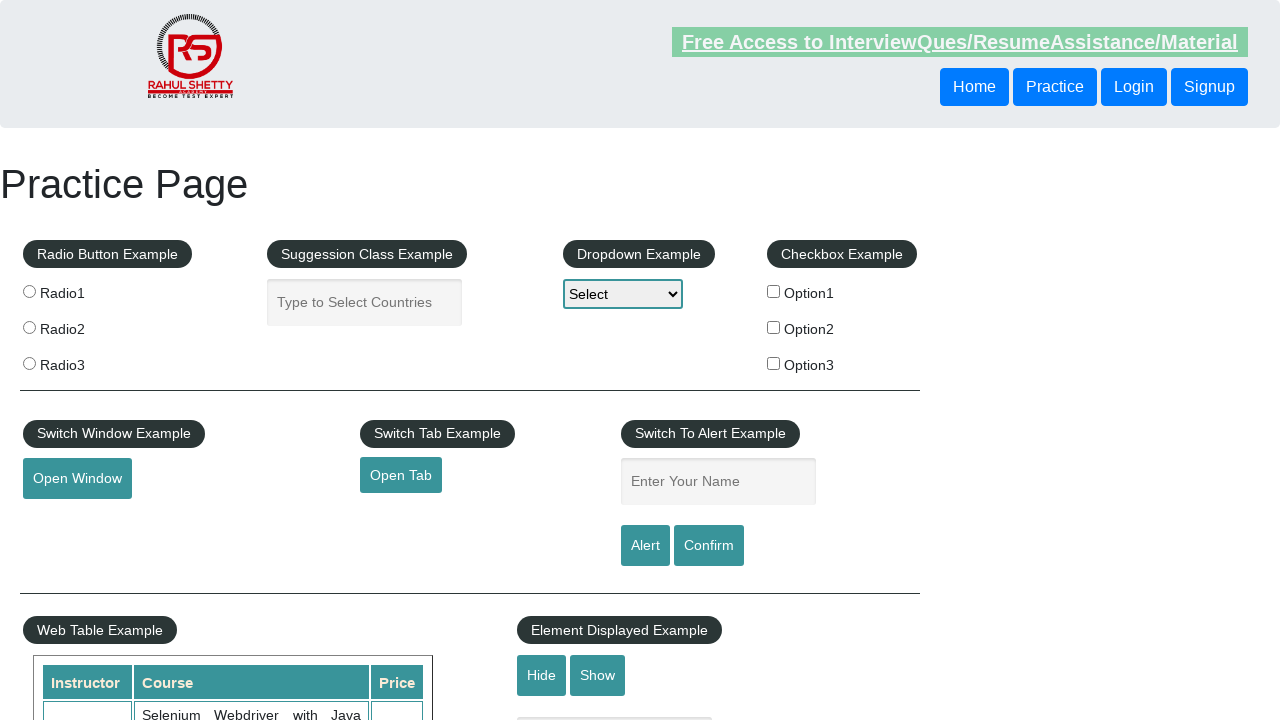

Navigated to Selenium practice page at https://rahulshettyacademy.com/AutomationPractice/
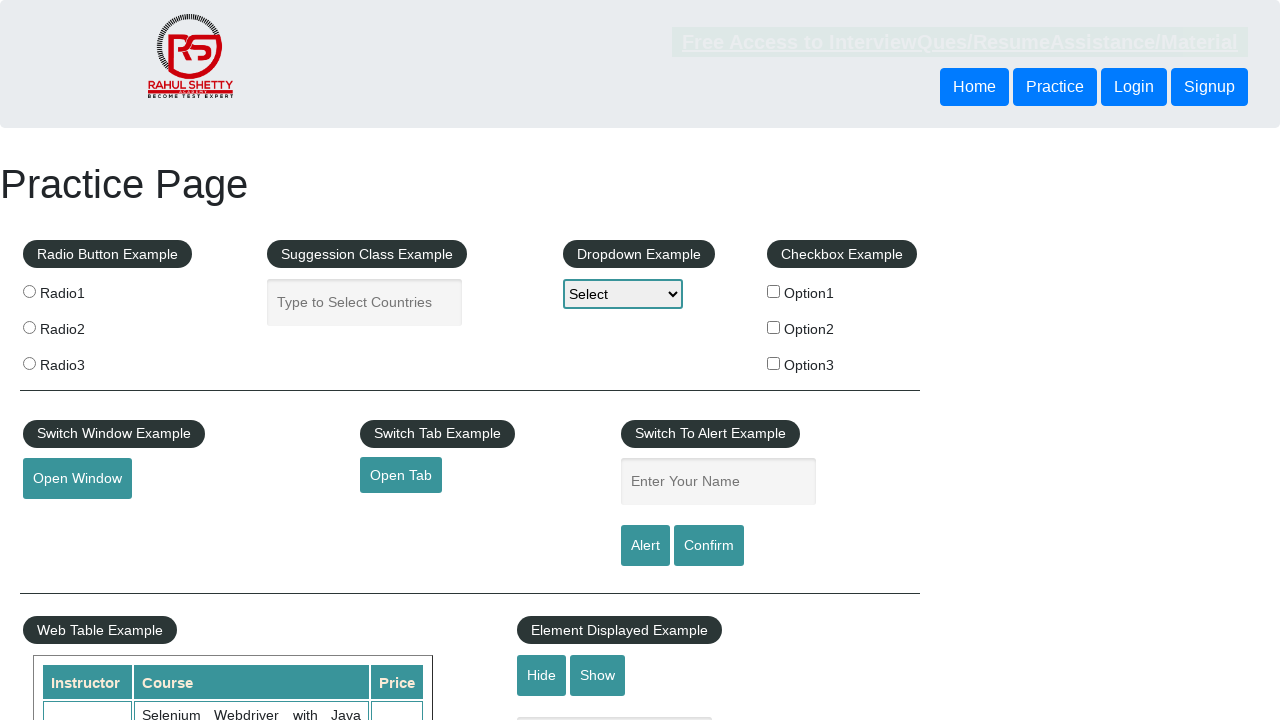

Scrolled down the page by 500 pixels using JavaScript execution
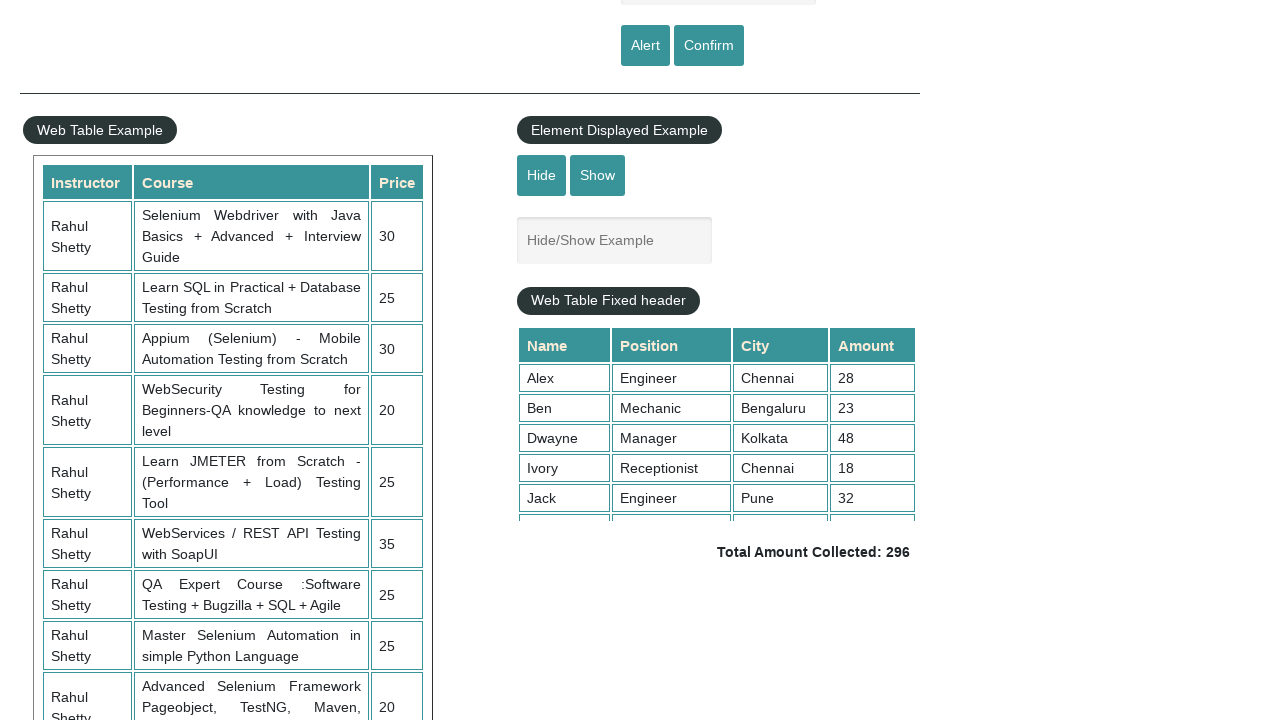

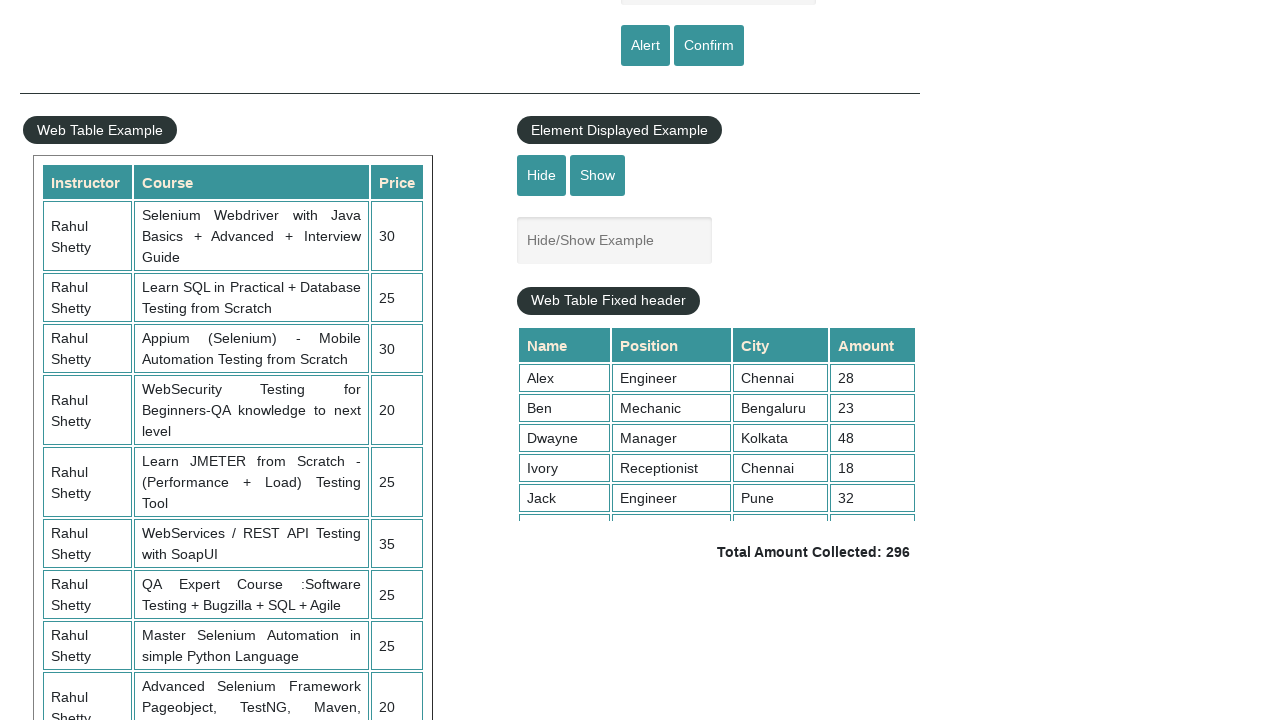